Tests visibility of a pre-existing hidden element by clicking Start button and waiting for the hidden element to become visible.

Starting URL: https://the-internet.herokuapp.com/dynamic_loading/1

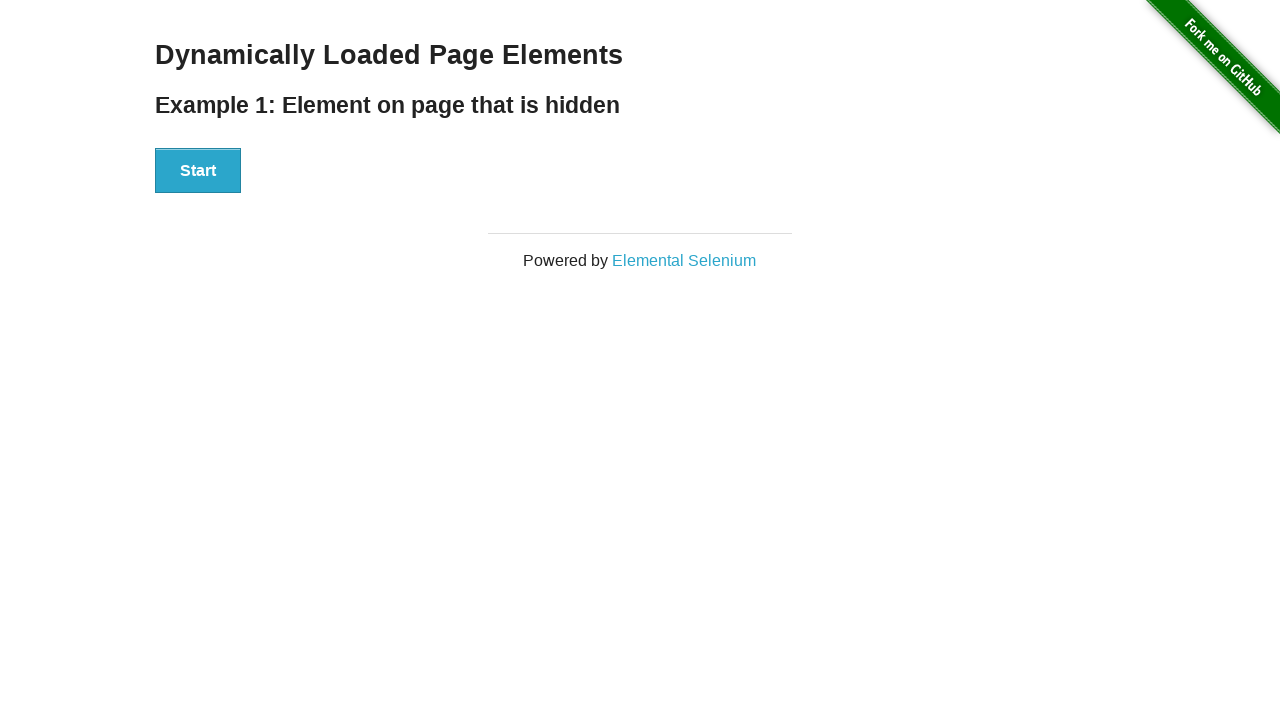

Clicked Start button to trigger dynamic loading at (198, 171) on #start button
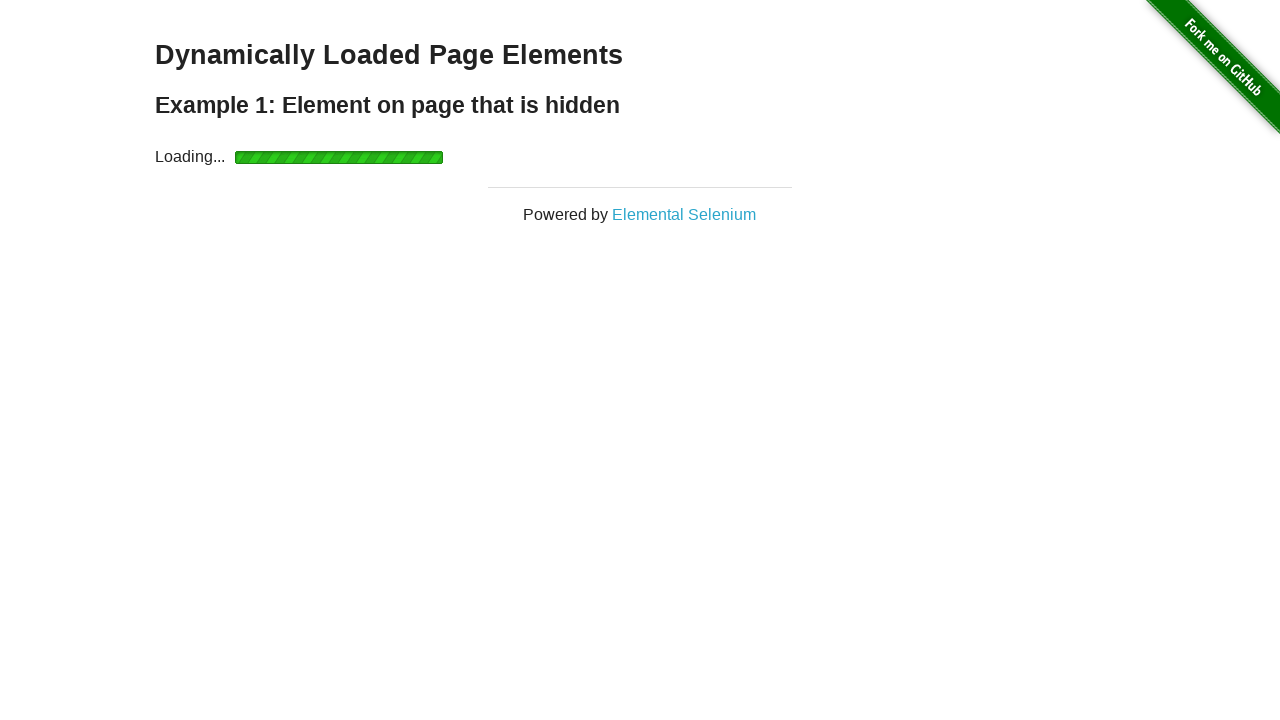

Hidden element became visible after waiting
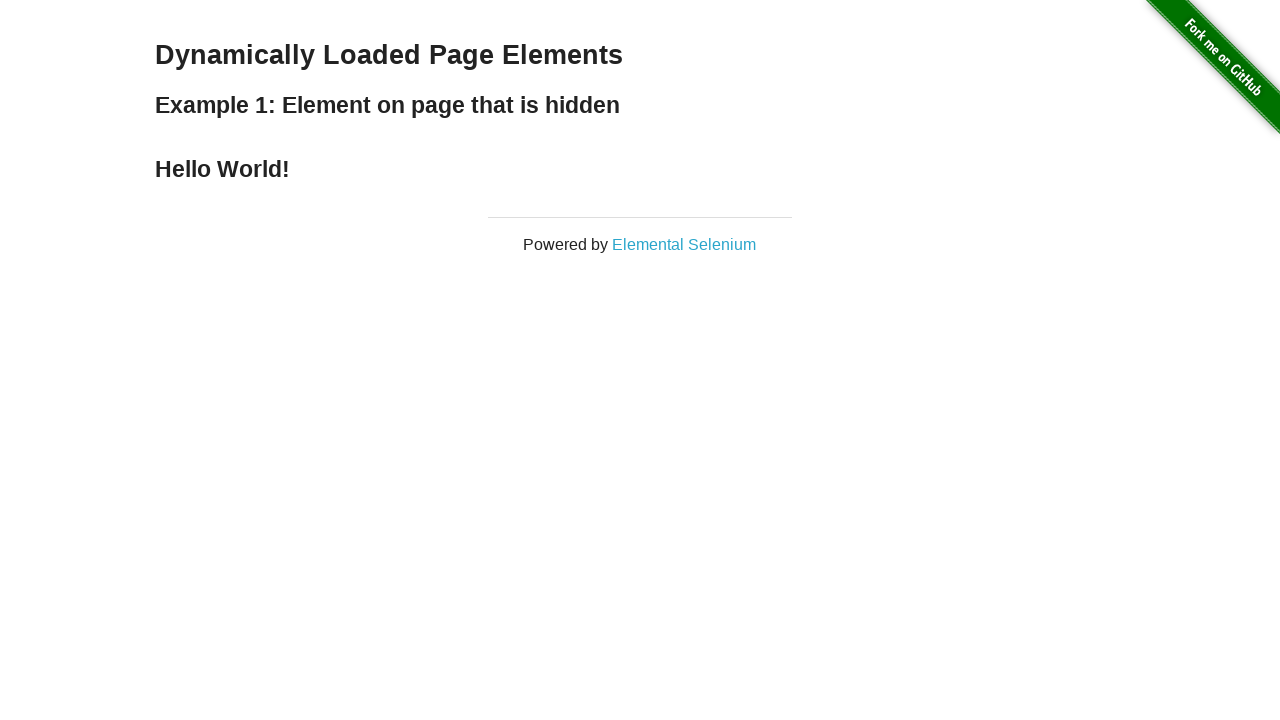

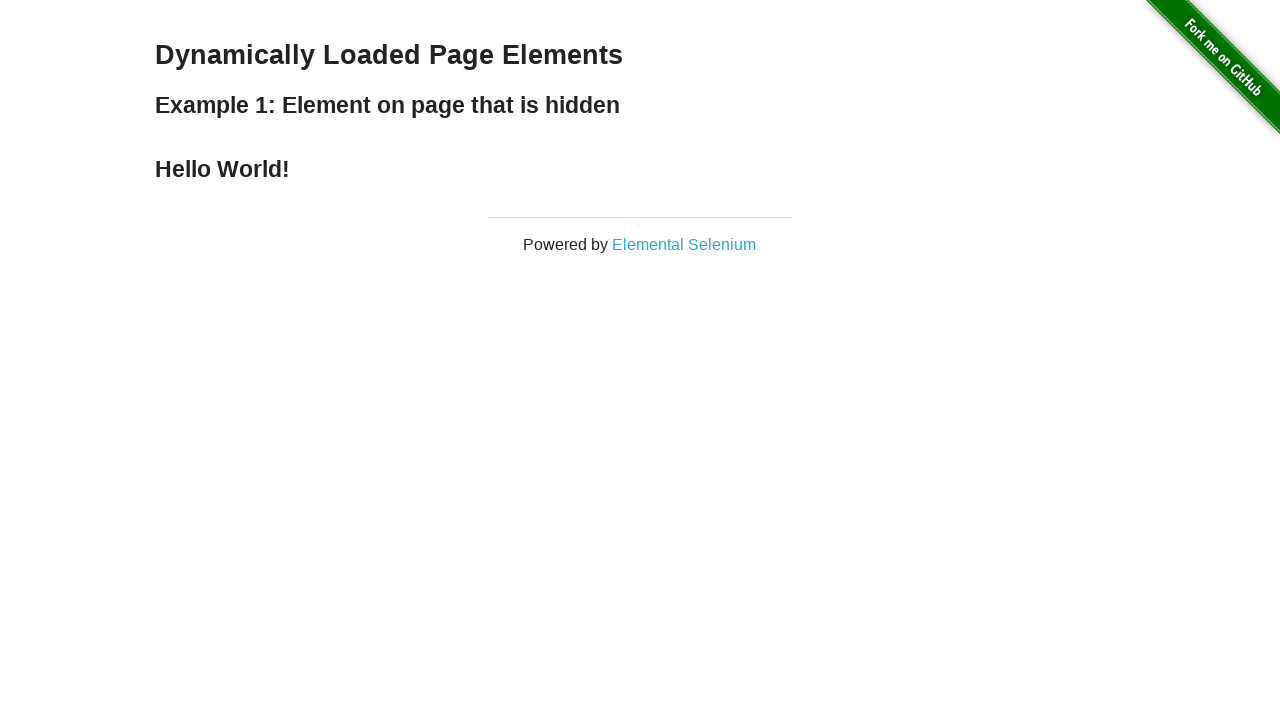